Navigates to a football statistics website, selects "All matches" view, filters by Spain from a dropdown, and verifies match data is displayed

Starting URL: https://www.adamchoi.co.uk/teamgoals/detailed

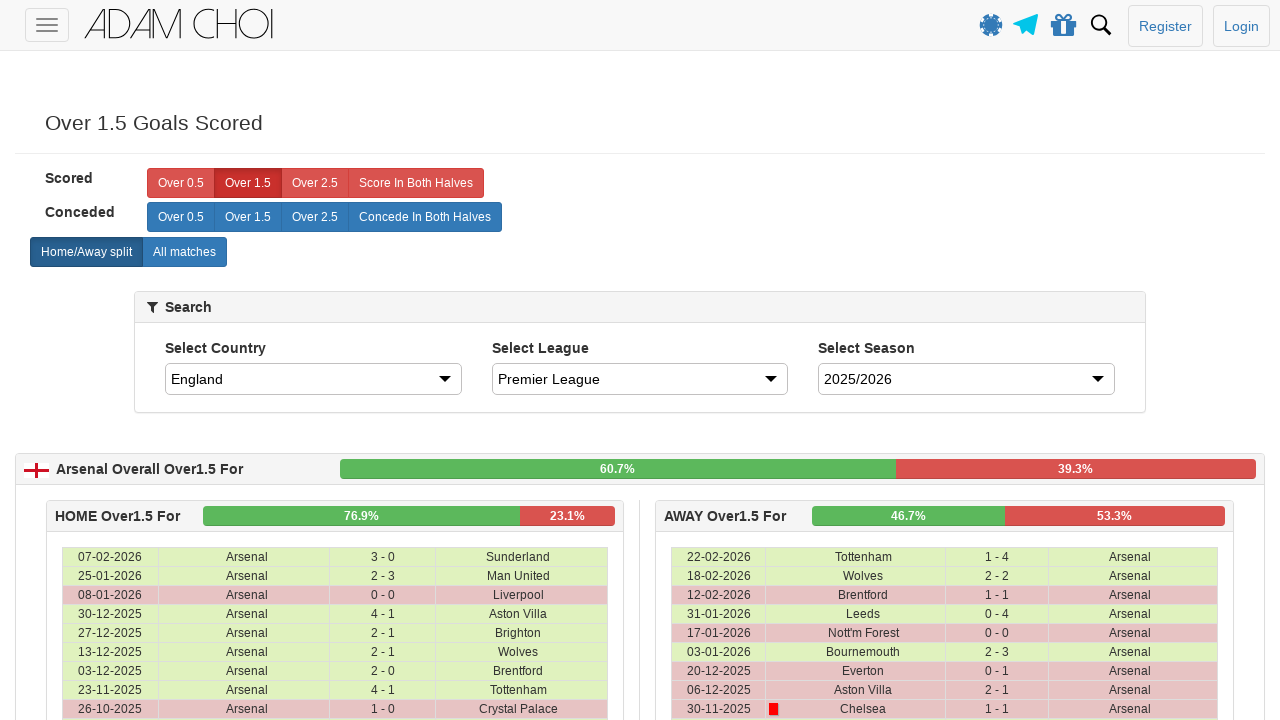

Clicked 'All matches' button to show all matches at (184, 252) on xpath=//label[@analytics-event="All matches"]
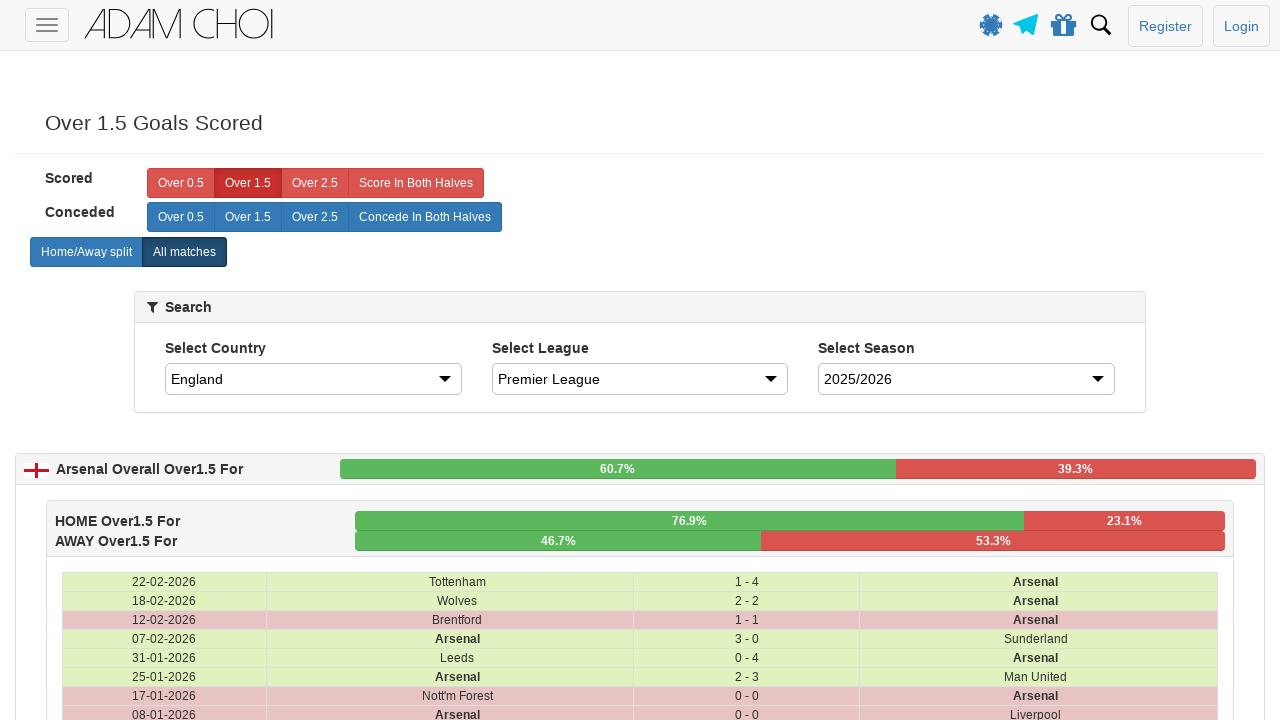

Selected 'Spain' from the country dropdown on #country
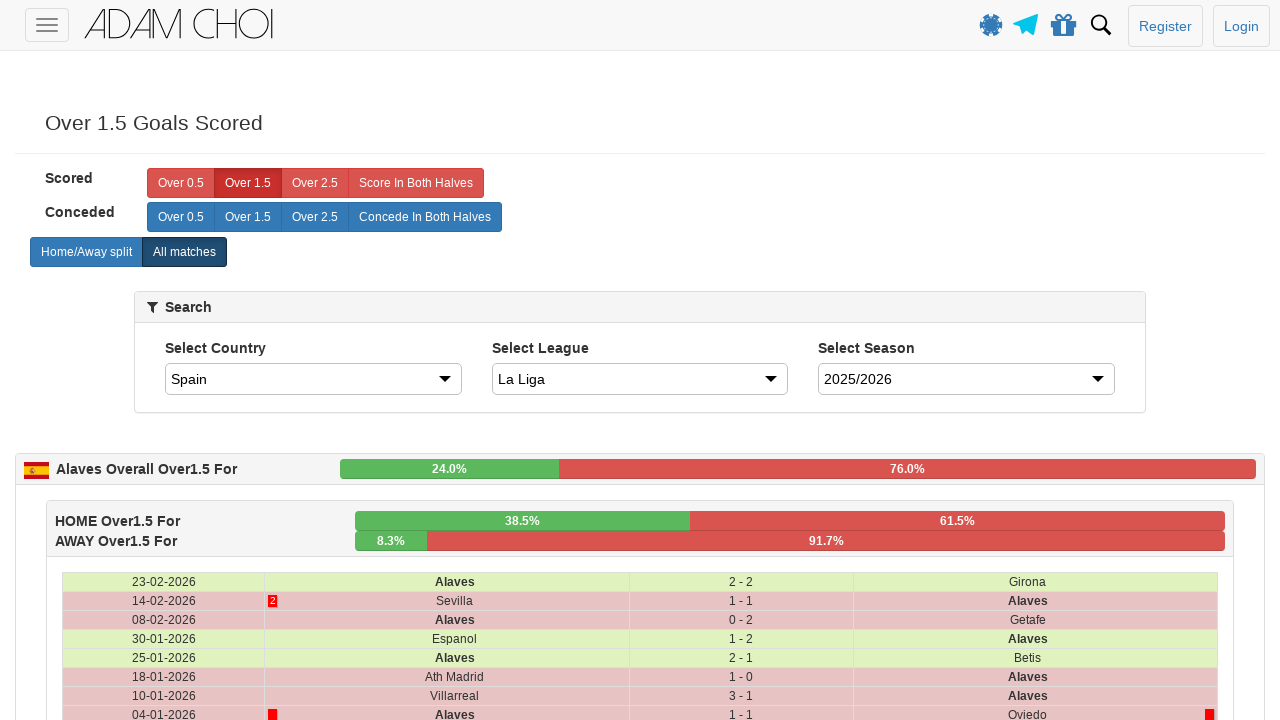

Match data loaded successfully
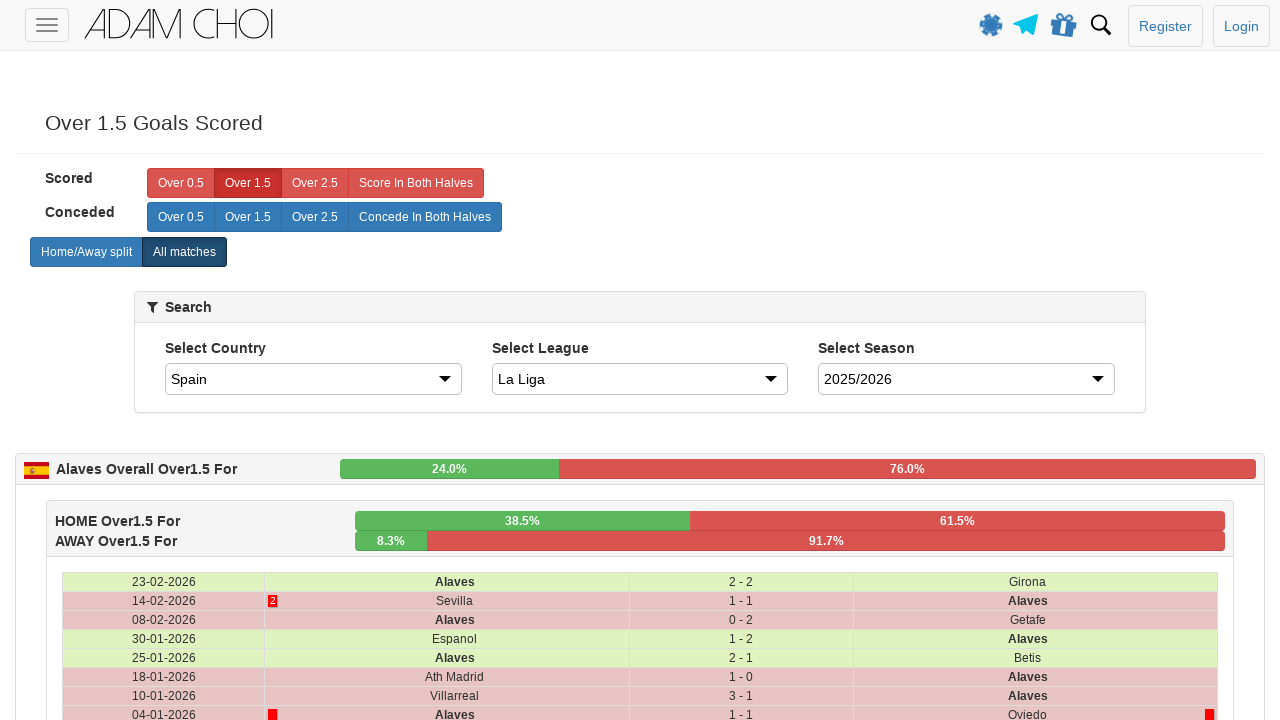

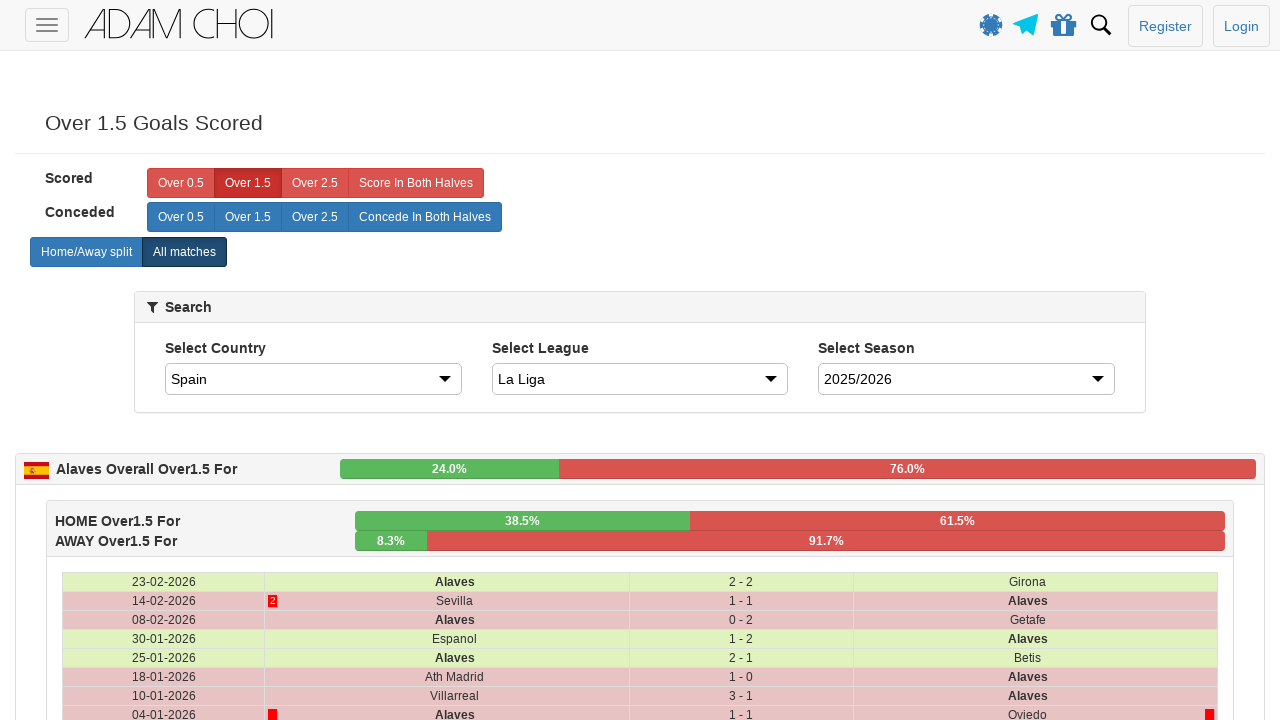